Tests the traveler selection dropdown on EaseMyTrip website by adding multiple adults, children, and infants through repeated clicks

Starting URL: https://easemytrip.com

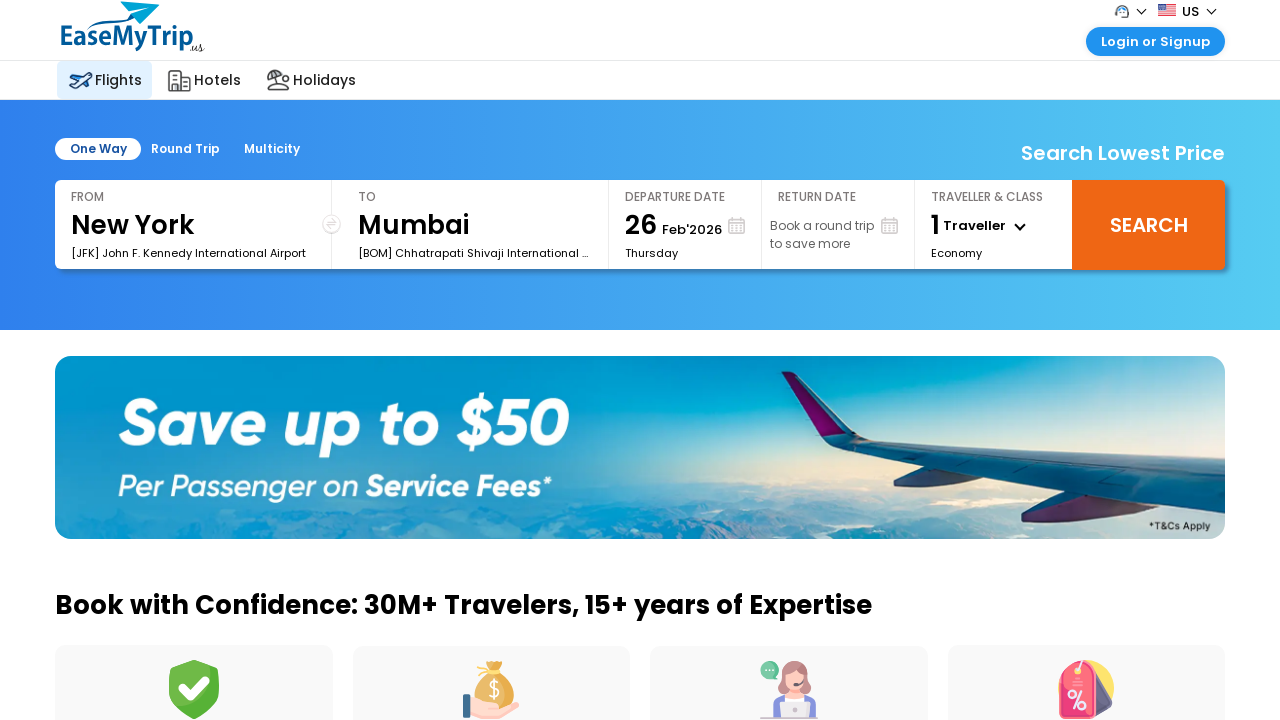

Retrieved initial traveler count from dropdown
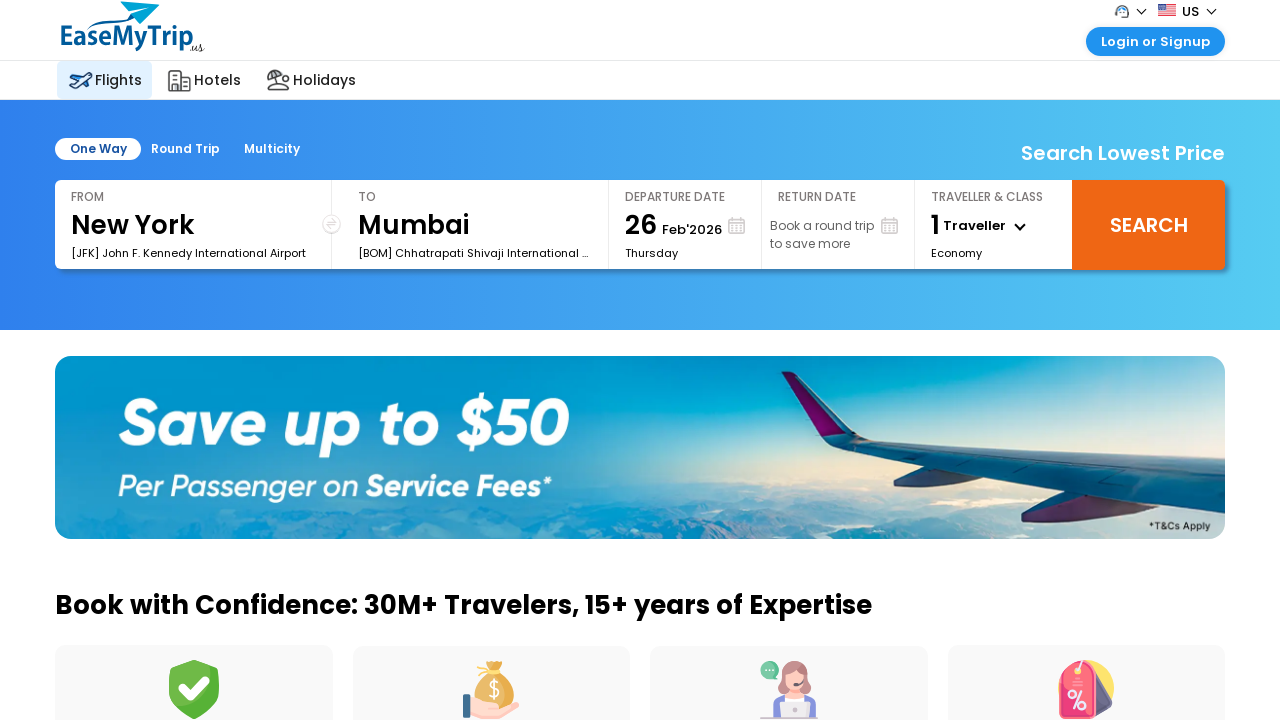

Clicked traveler dropdown arrow to open selection menu at (1020, 224) on #iDownArr
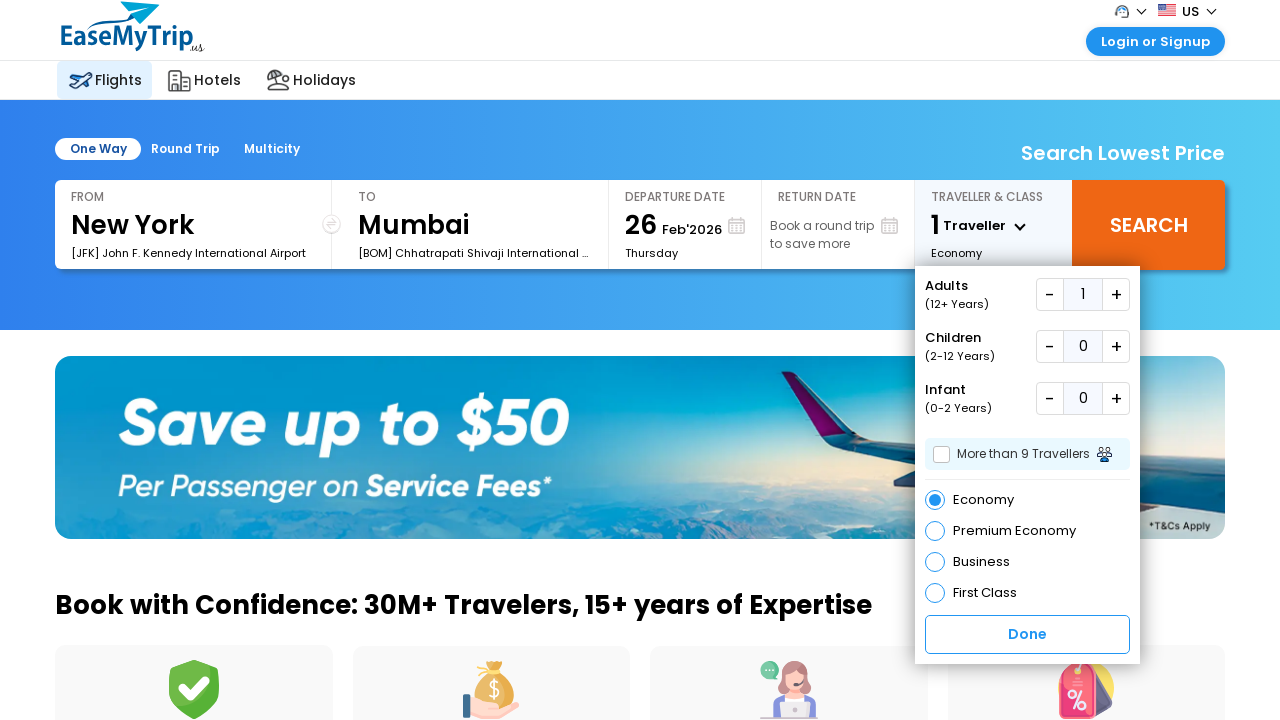

Clicked add button to add an adult traveler at (1116, 294) on button#add.add.plus_box1
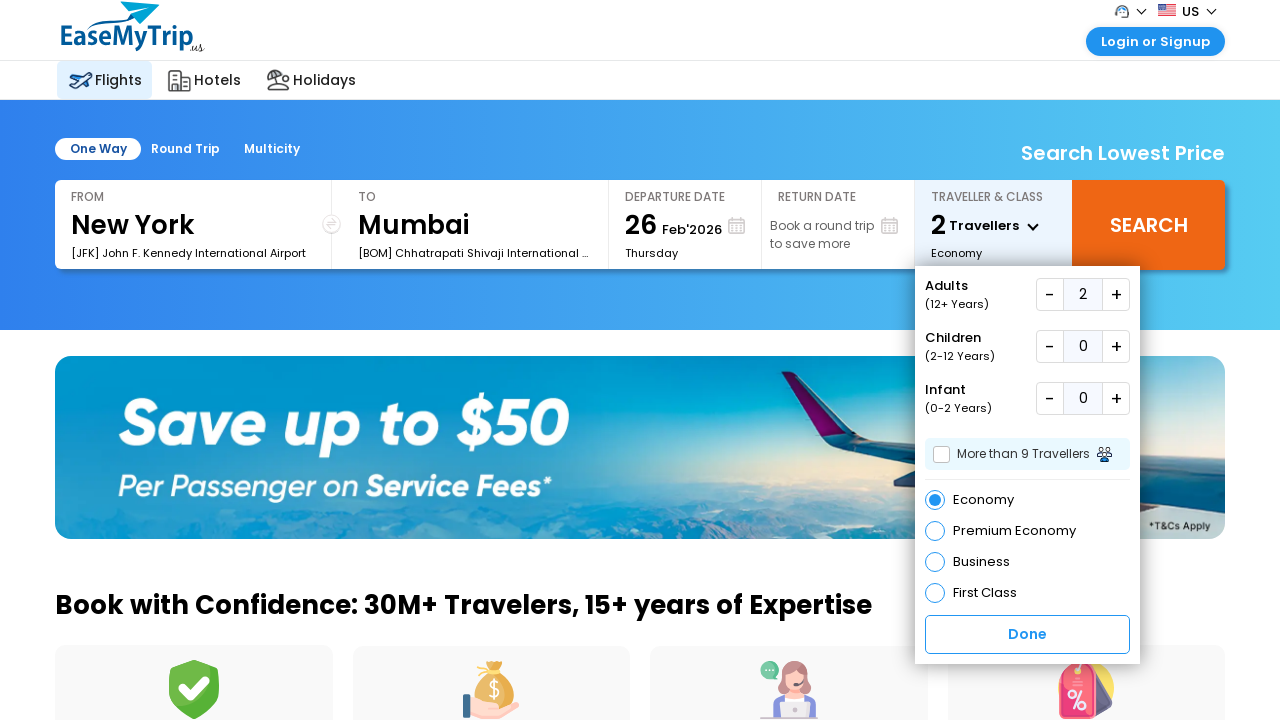

Clicked add button to add an adult traveler at (1116, 294) on button#add.add.plus_box1
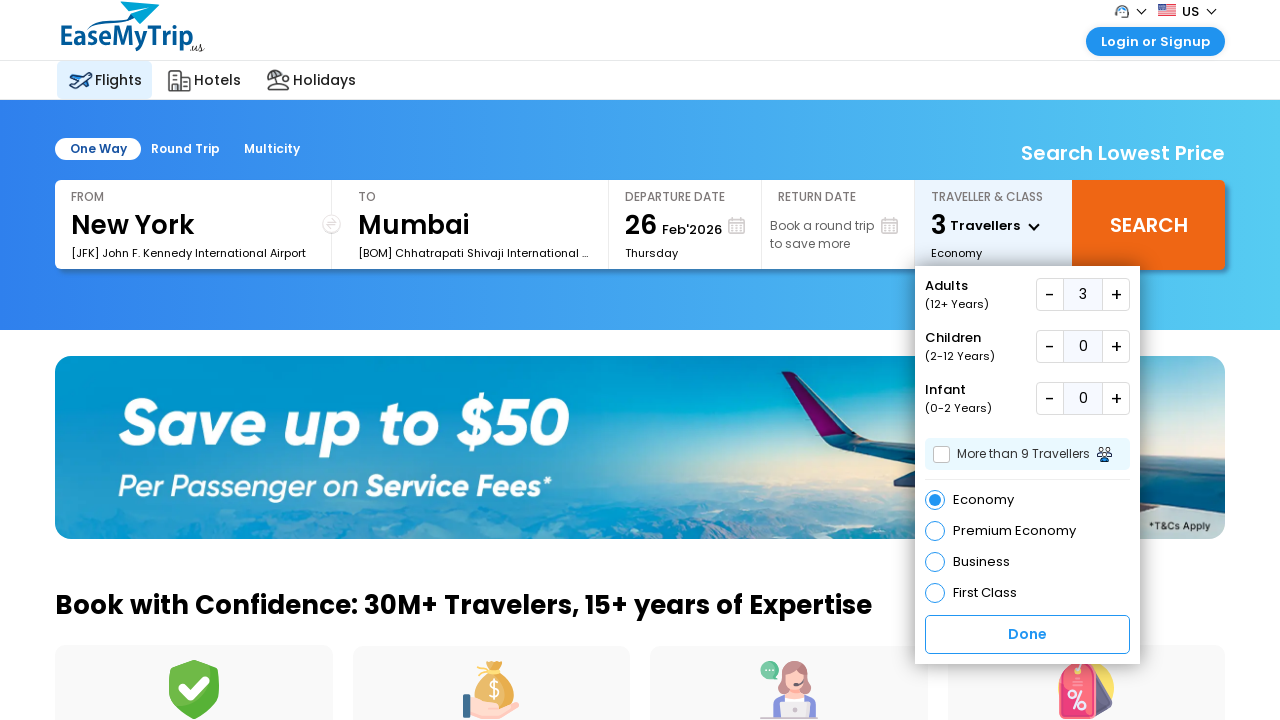

Clicked add button to add an adult traveler at (1116, 294) on button#add.add.plus_box1
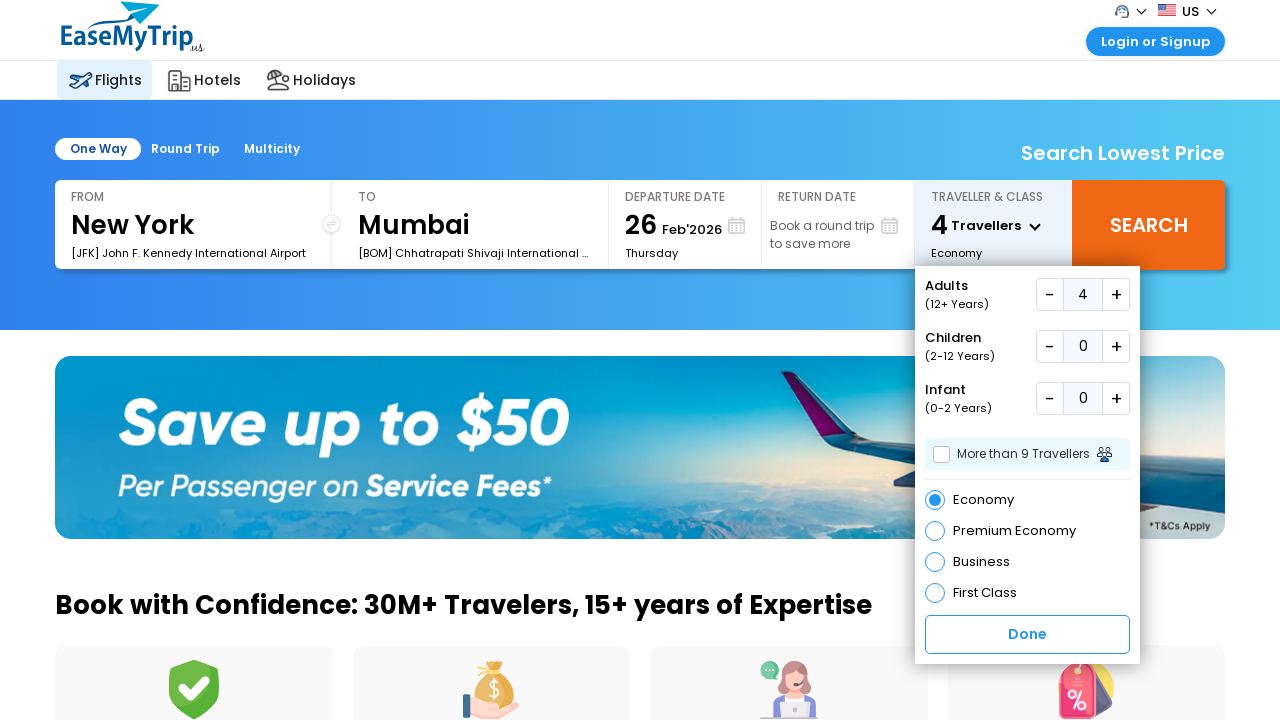

Clicked add button to add an adult traveler at (1116, 294) on button#add.add.plus_box1
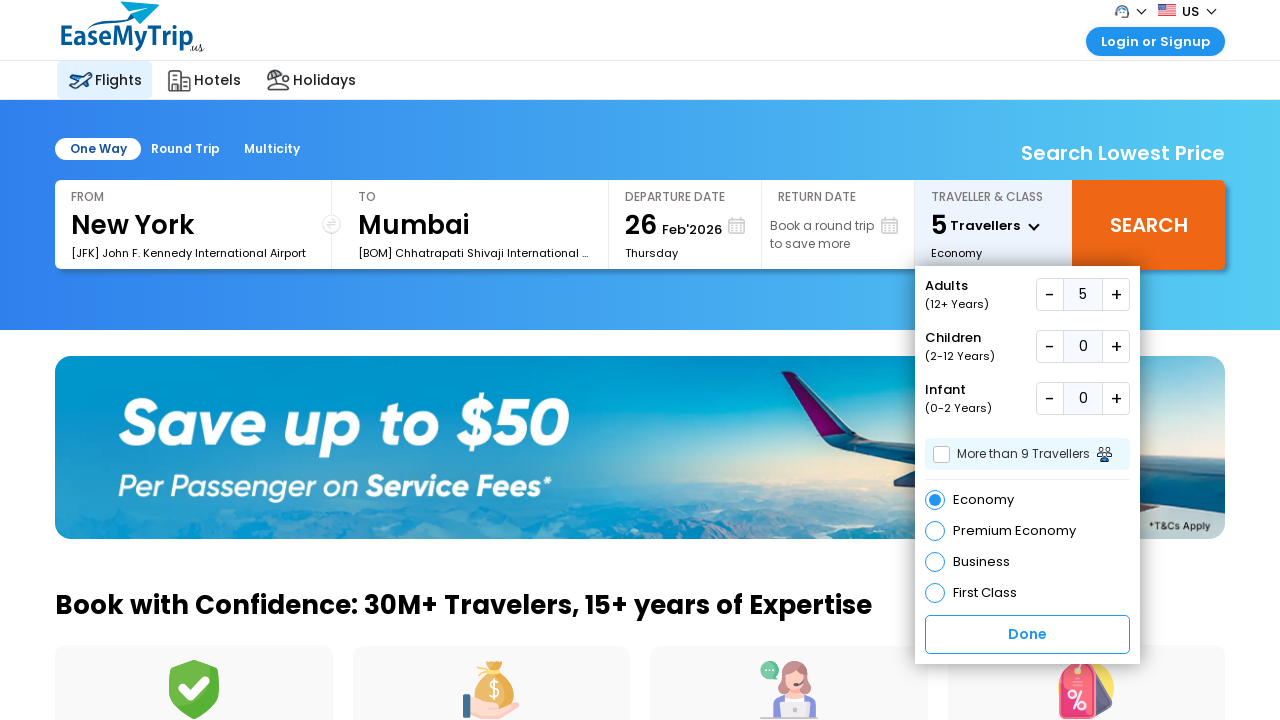

Clicked add button to add a child traveler at (1116, 346) on button#add.add.plus_boxChd
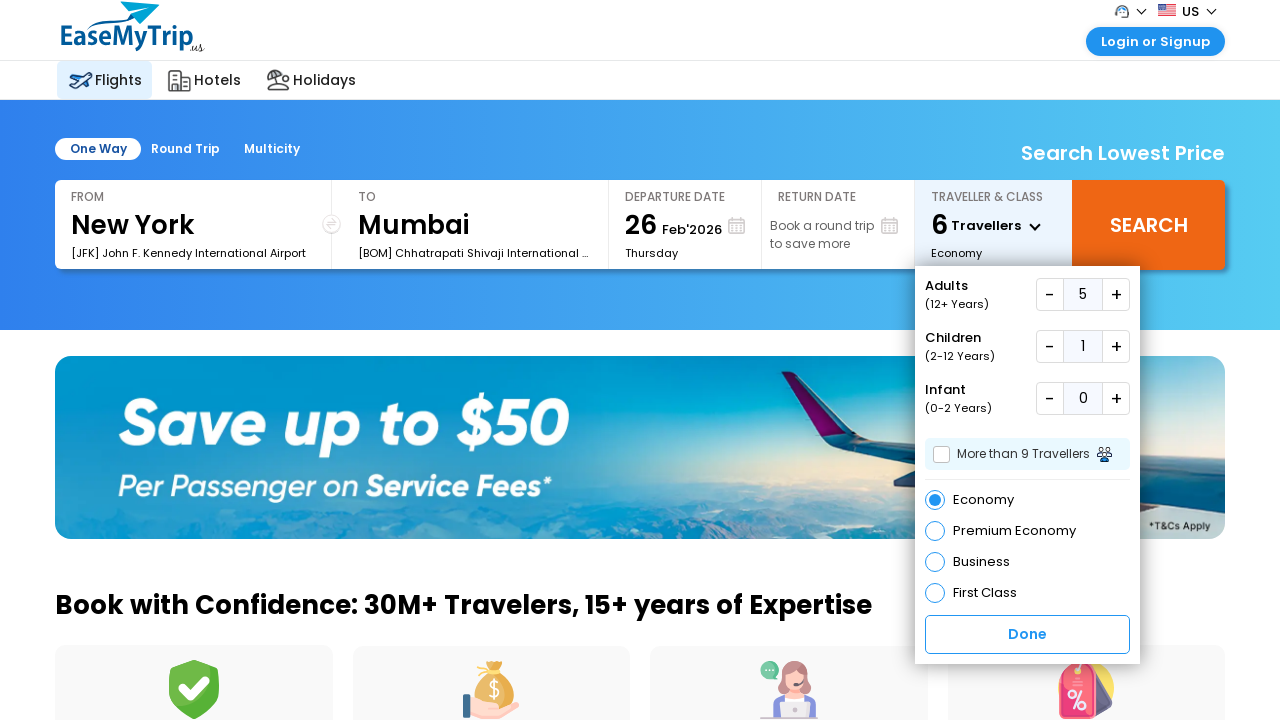

Clicked add button to add a child traveler at (1116, 346) on button#add.add.plus_boxChd
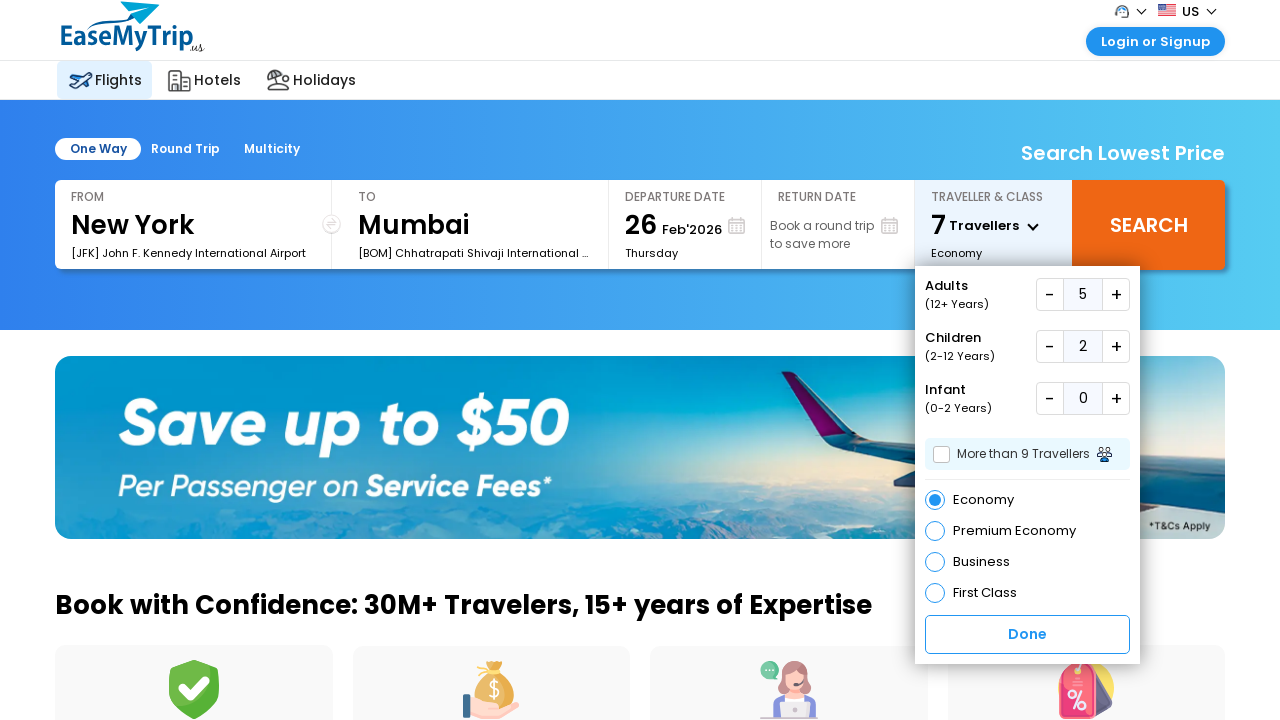

Clicked add button to add an infant traveler at (1116, 398) on button#add.add.plus_box1Inf
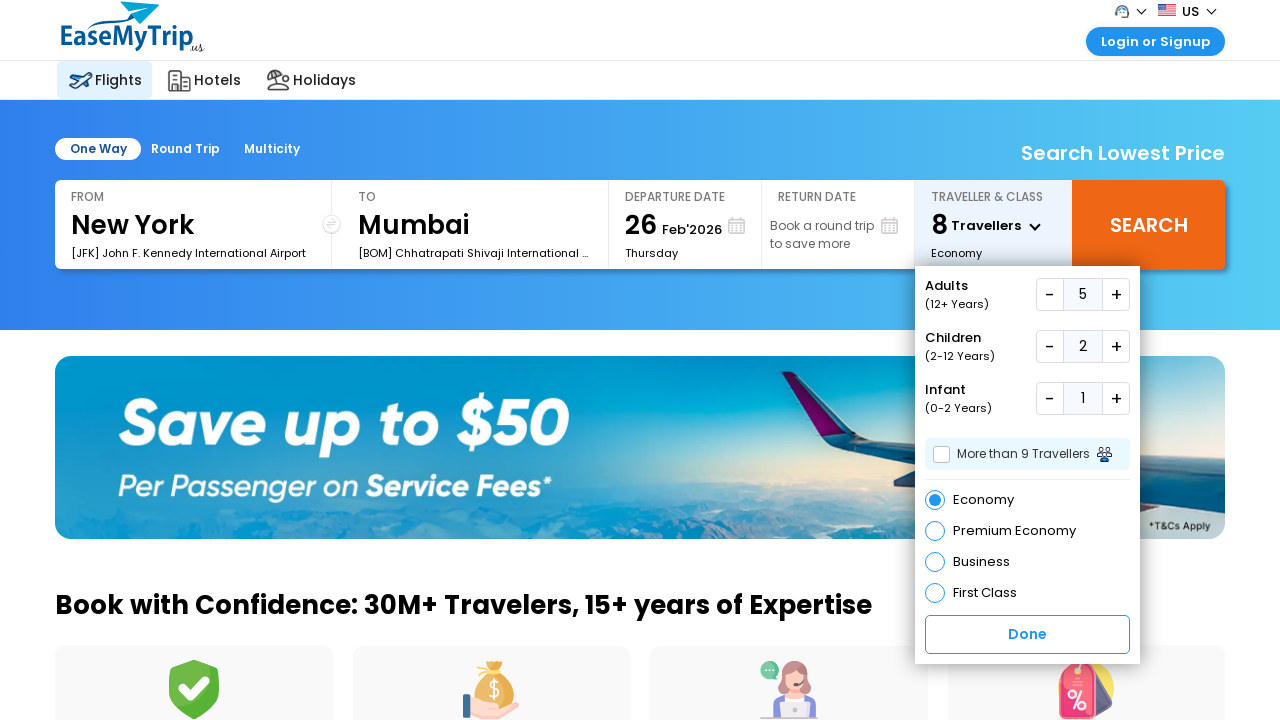

Clicked add button to add an infant traveler at (1116, 398) on button#add.add.plus_box1Inf
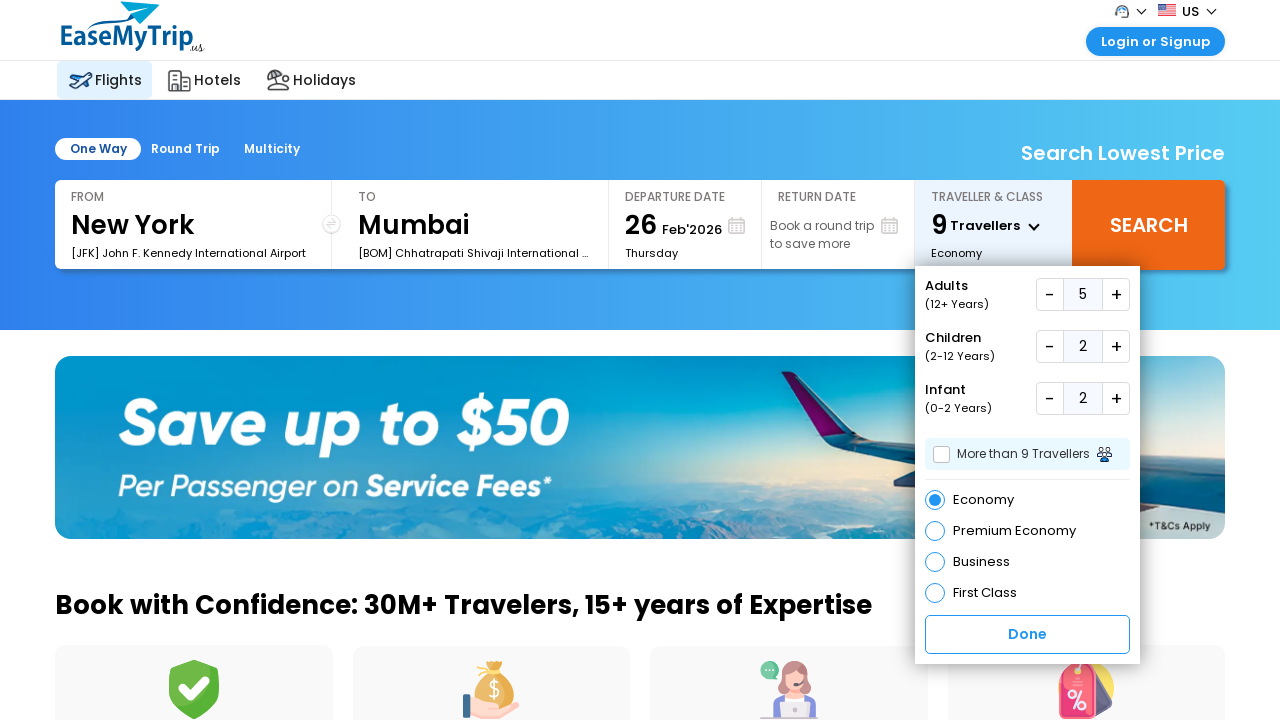

Clicked confirm button to finalize traveler selection at (1028, 634) on #traveLer
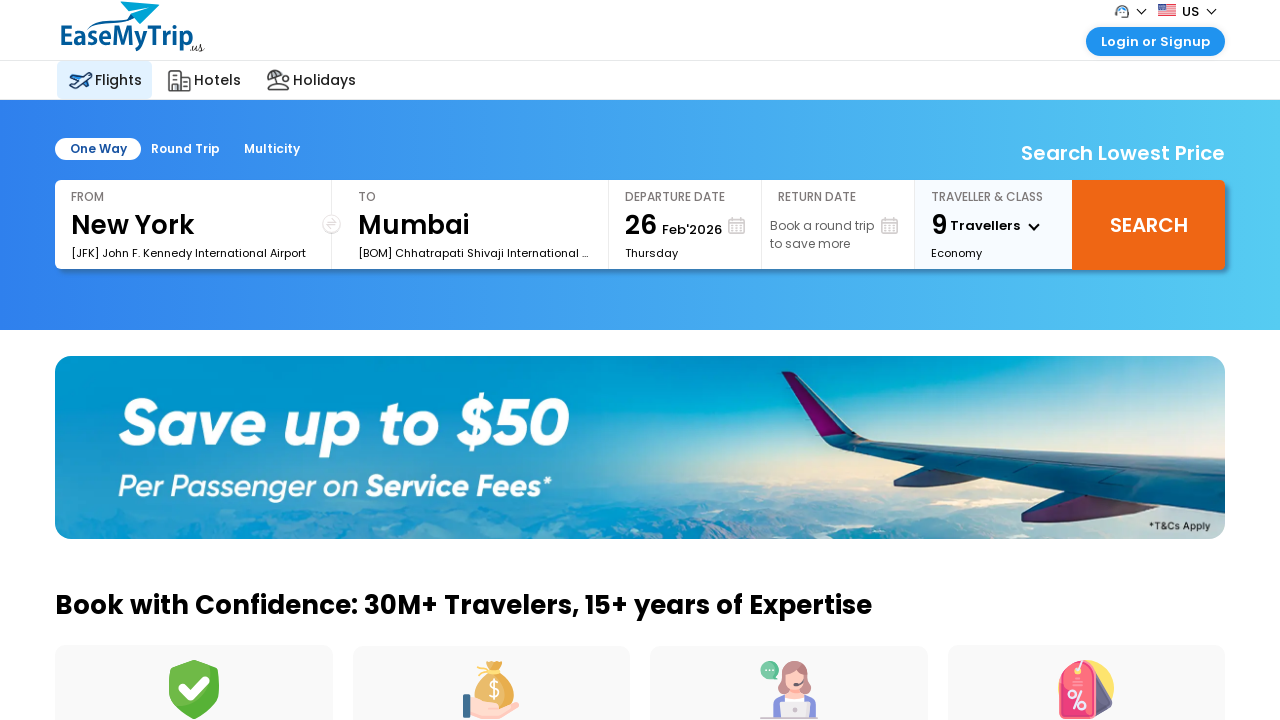

Retrieved final traveler count after selection
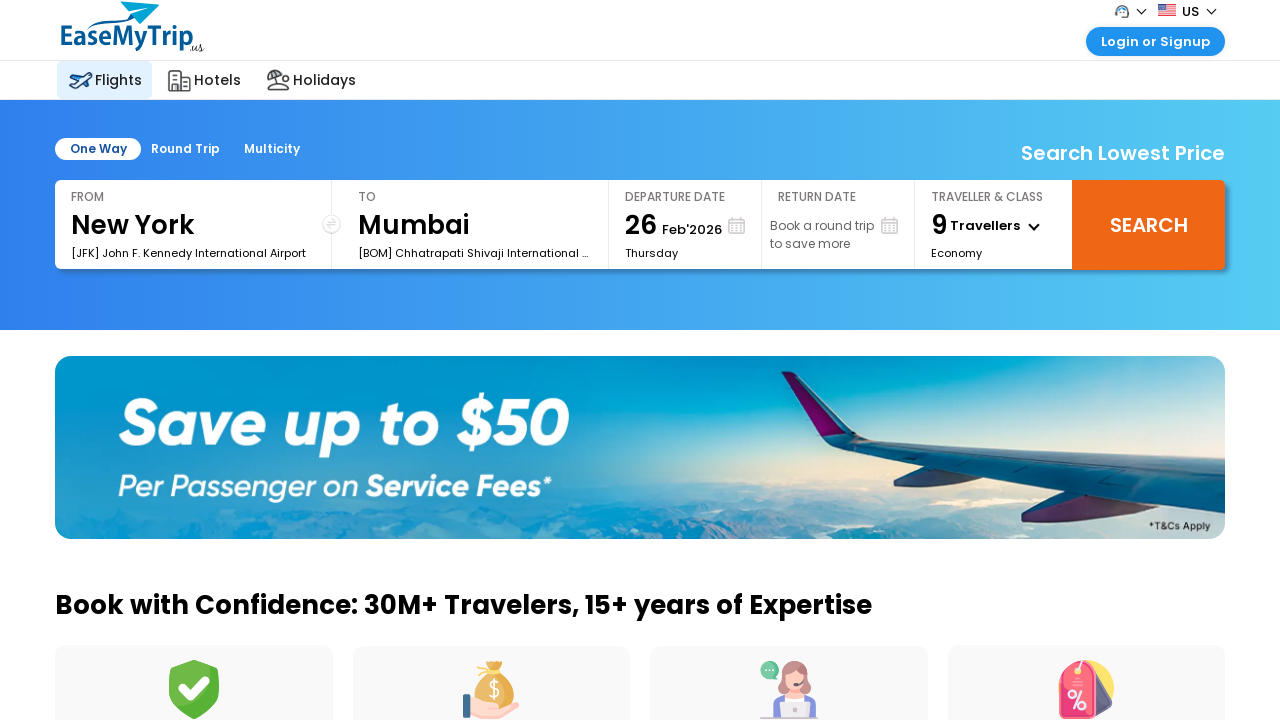

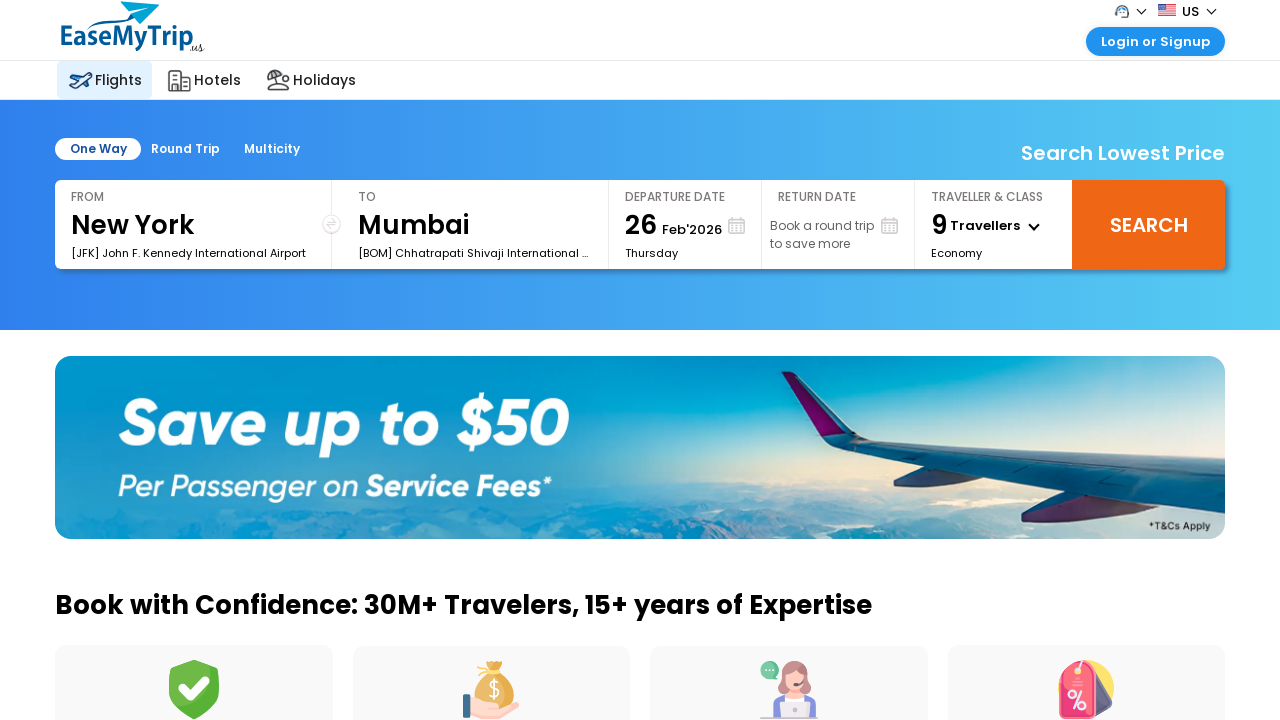